Tests various web element interactions on a test page including filling a search box, clearing it, and performing a search

Starting URL: https://omayo.blogspot.com/

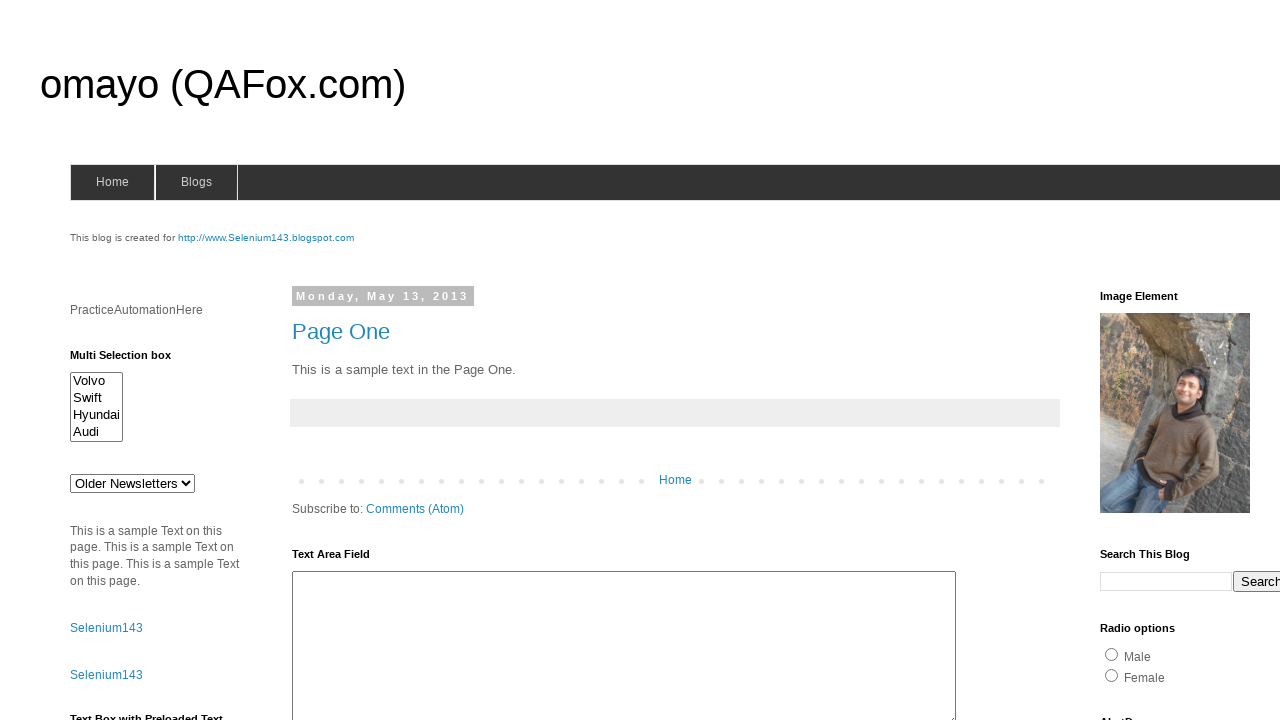

Located search box and filled with 'helloneha' on input[name='q'][title='search']
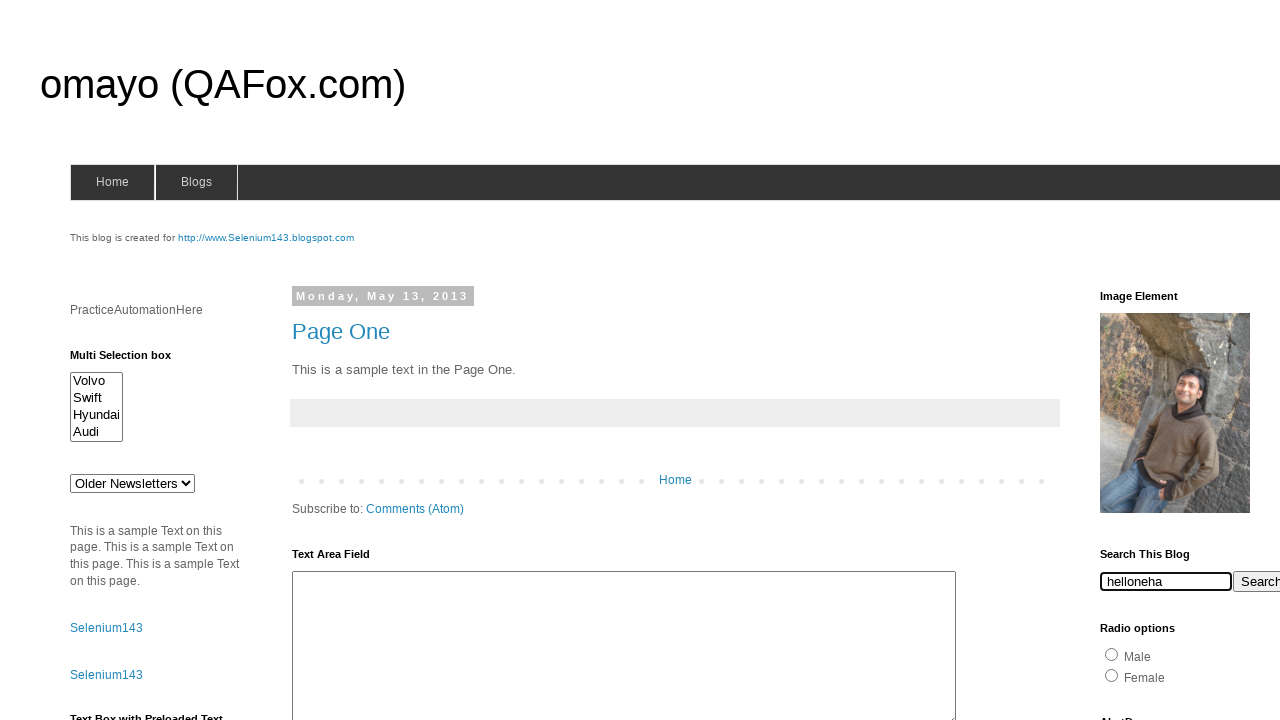

Cleared search box on input[name='q'][title='search']
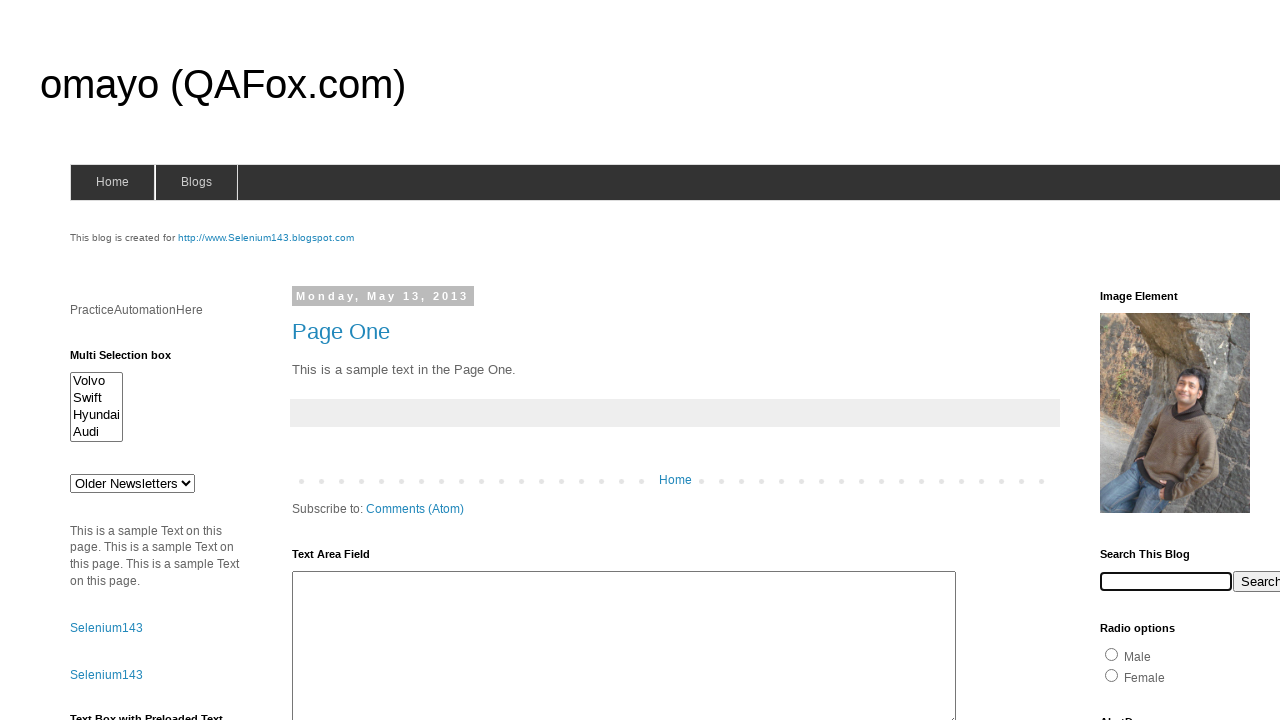

Filled search input with 'helllo' on input[name='q']
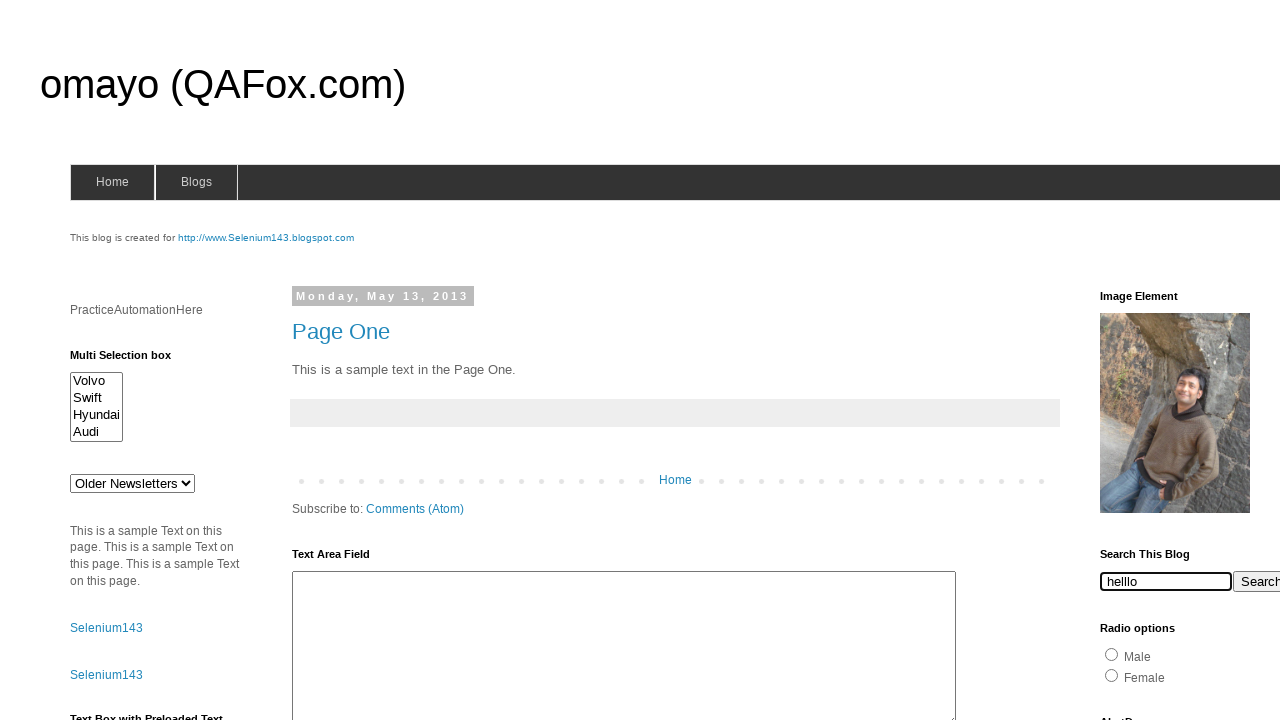

Clicked search button to submit search at (1252, 581) on input.gsc-search-button
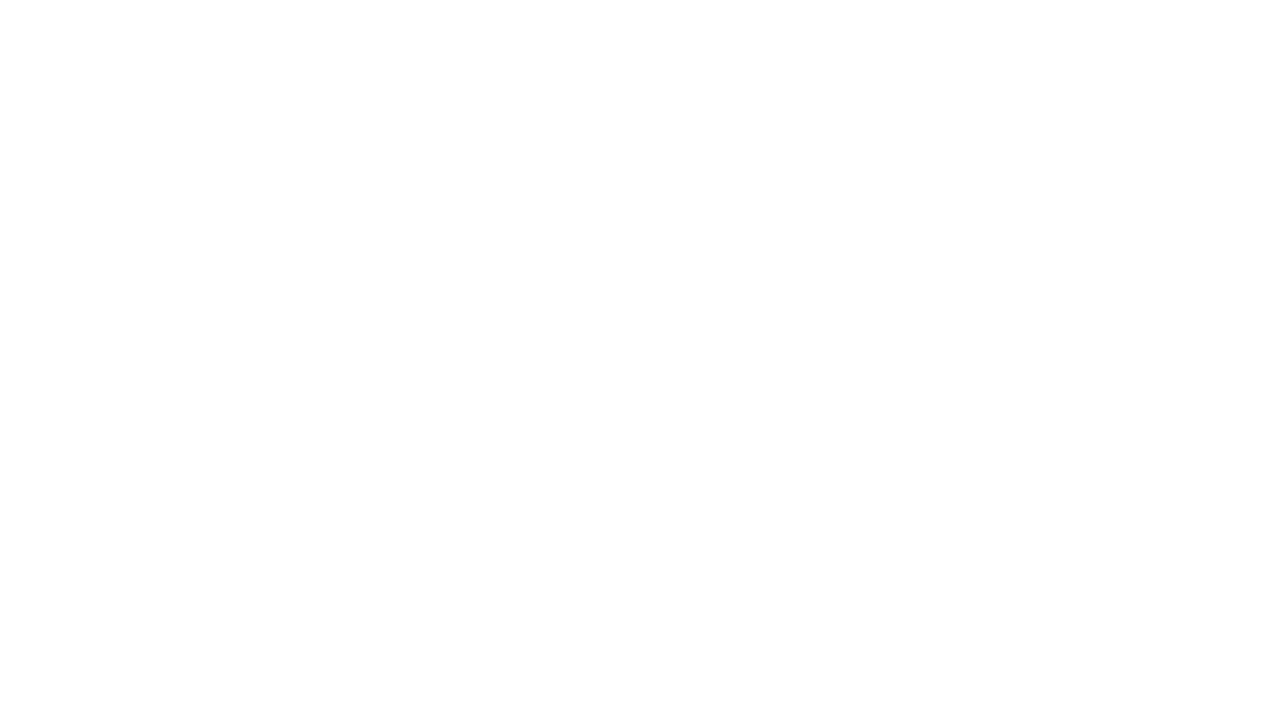

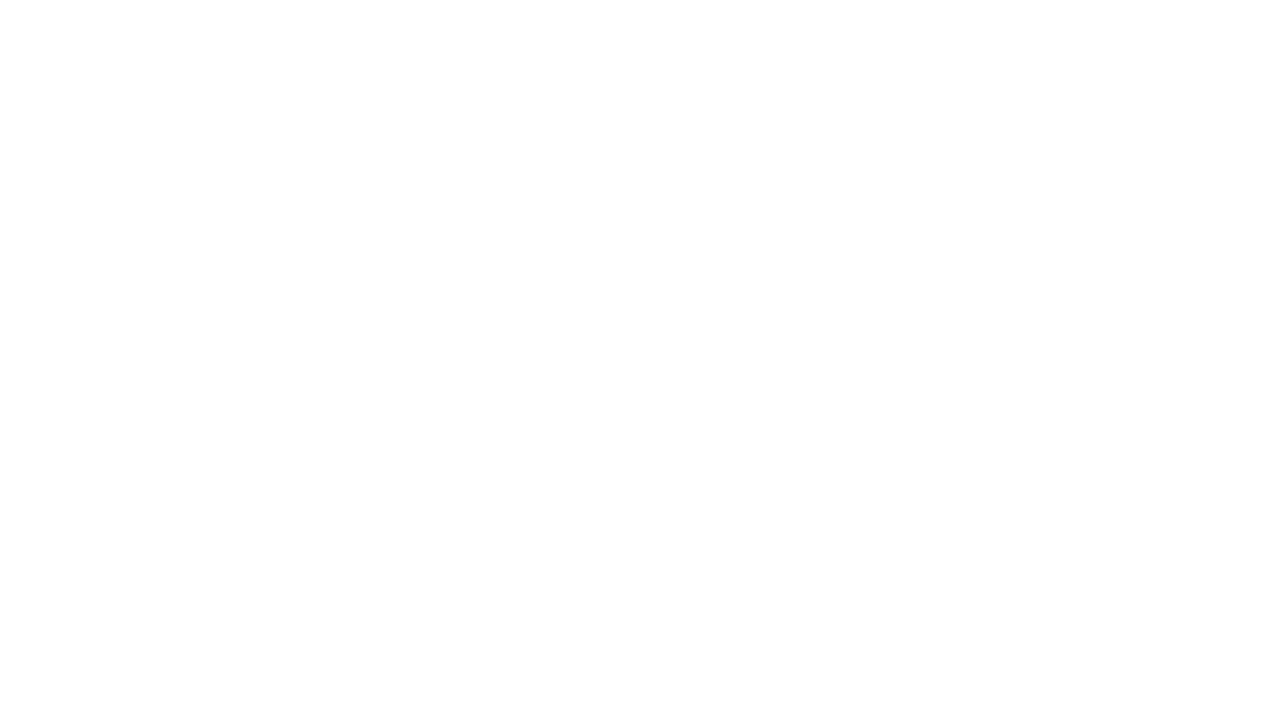